Tests that the shopping cart page displays the correct column headers (Pic, Title, Price, x) by navigating to the cart and verifying the table structure

Starting URL: https://www.demoblaze.com/

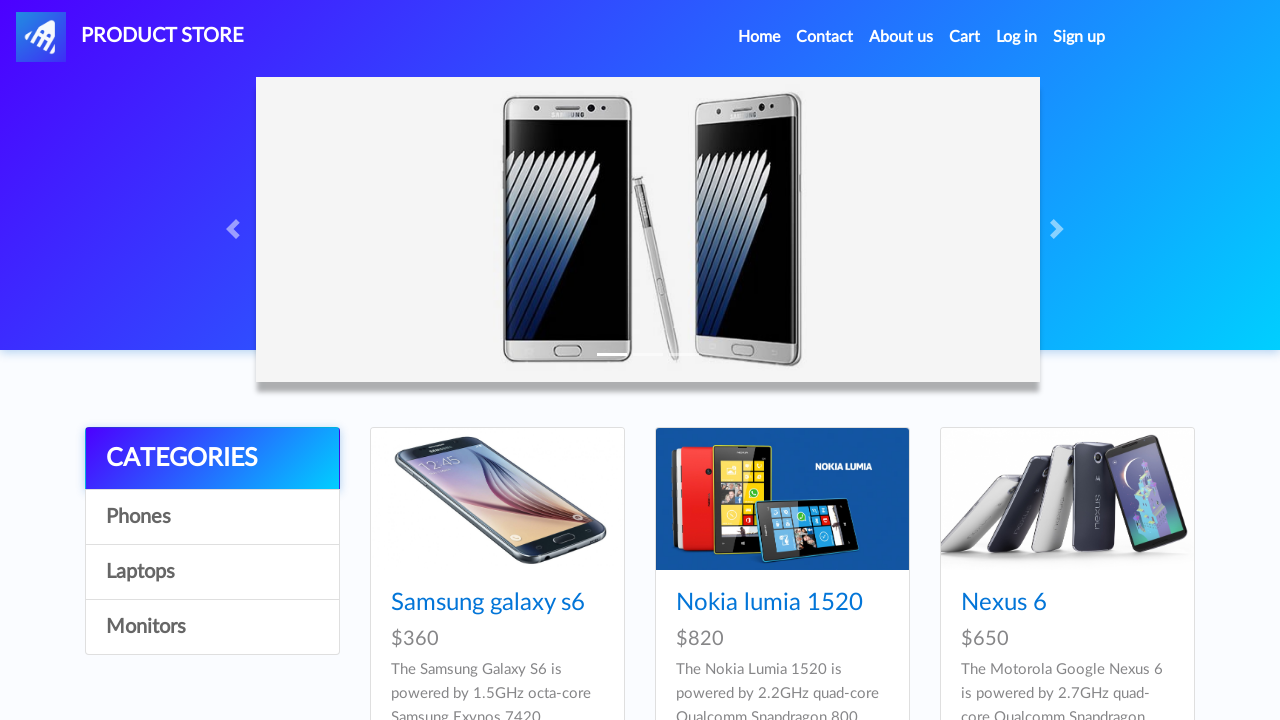

Clicked on cart link to navigate to shopping cart page at (965, 37) on #cartur
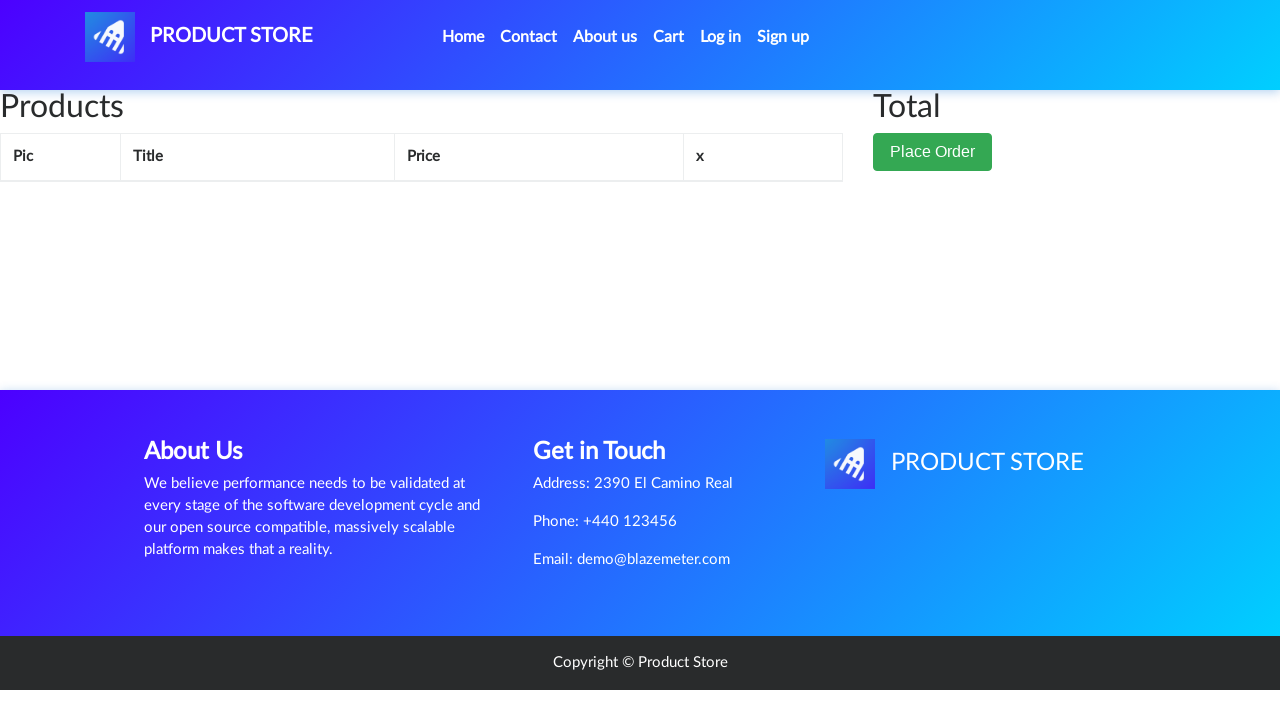

Waited for cart table headers to load
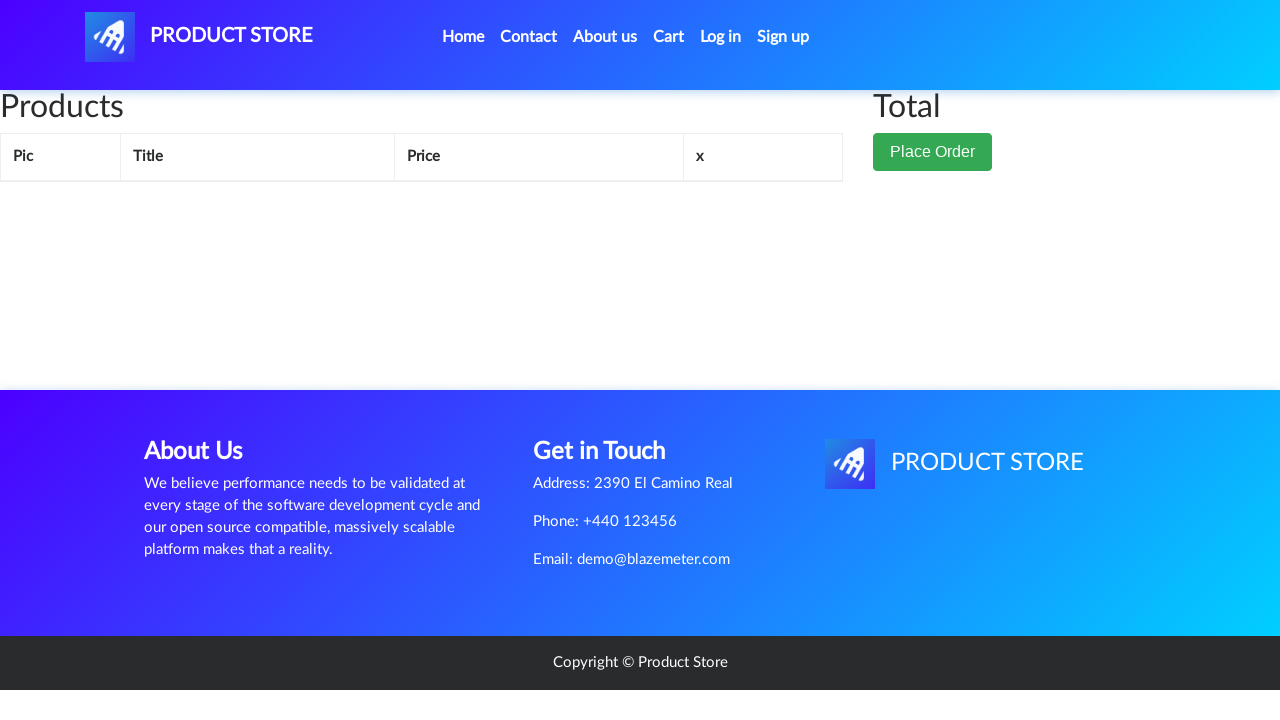

Retrieved all table header columns from cart
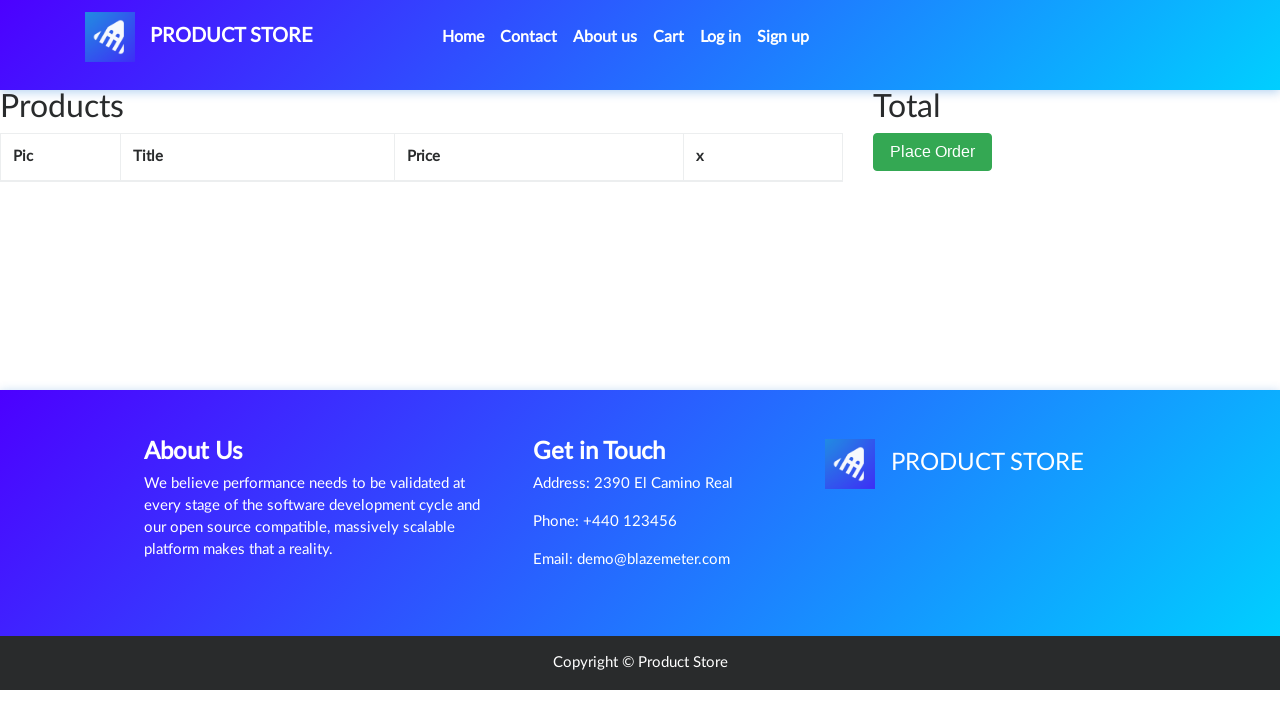

Verified cart table has at least 4 columns
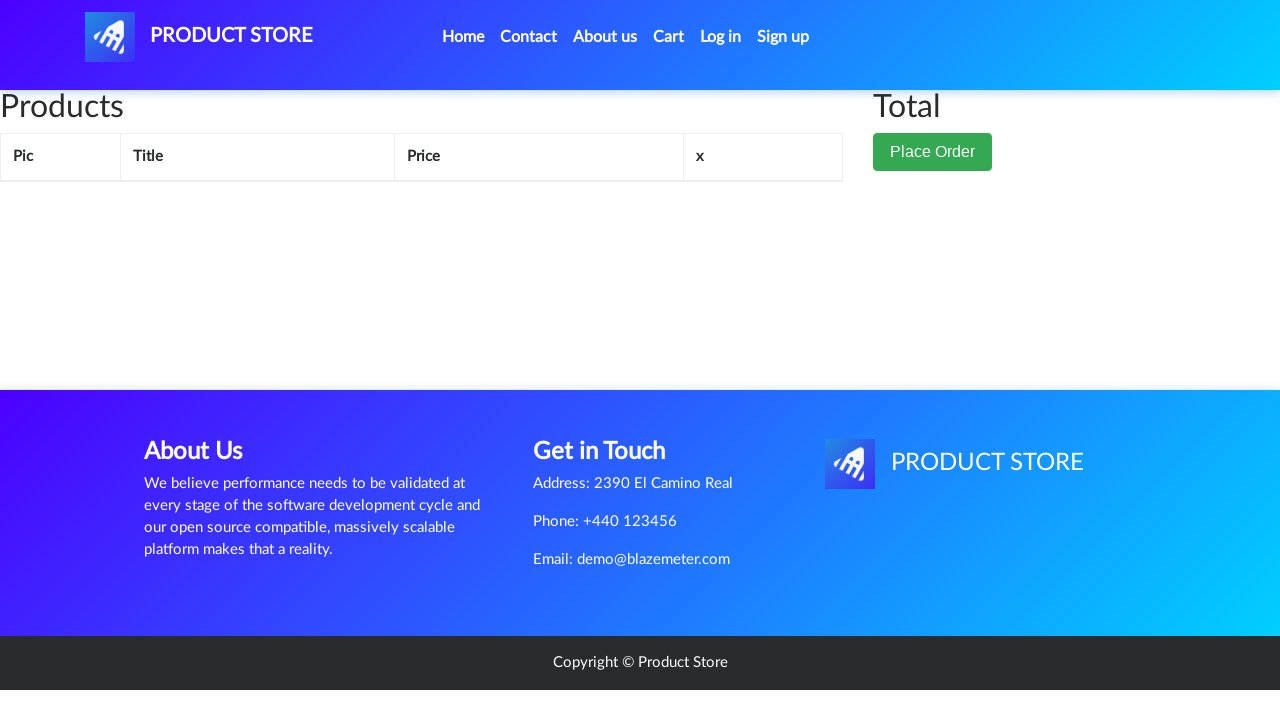

Verified first column header is 'Pic'
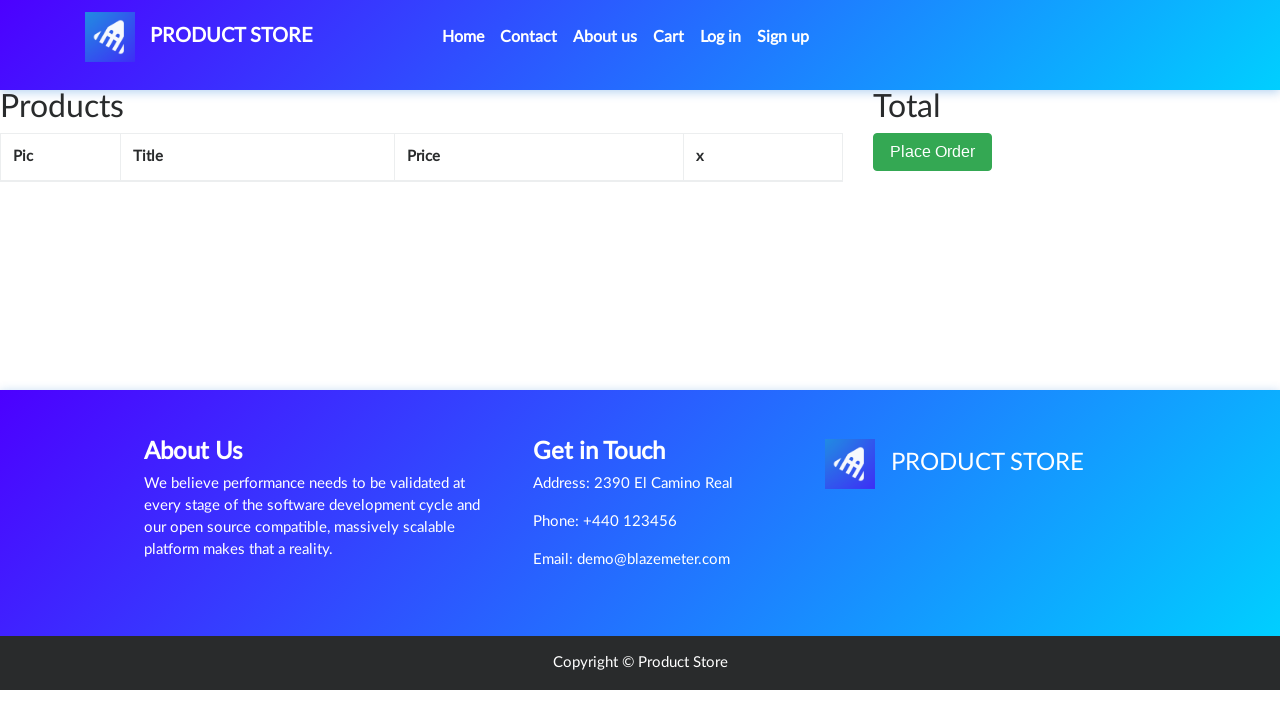

Verified second column header is 'Title'
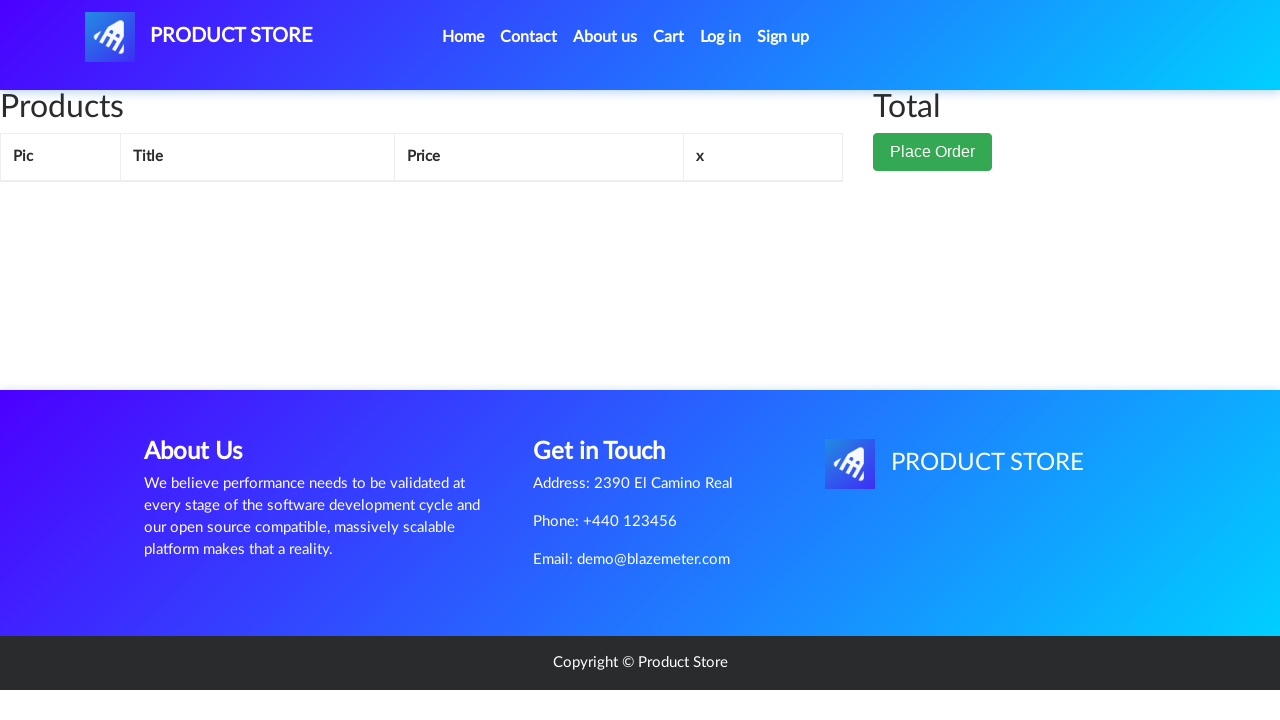

Verified third column header is 'Price'
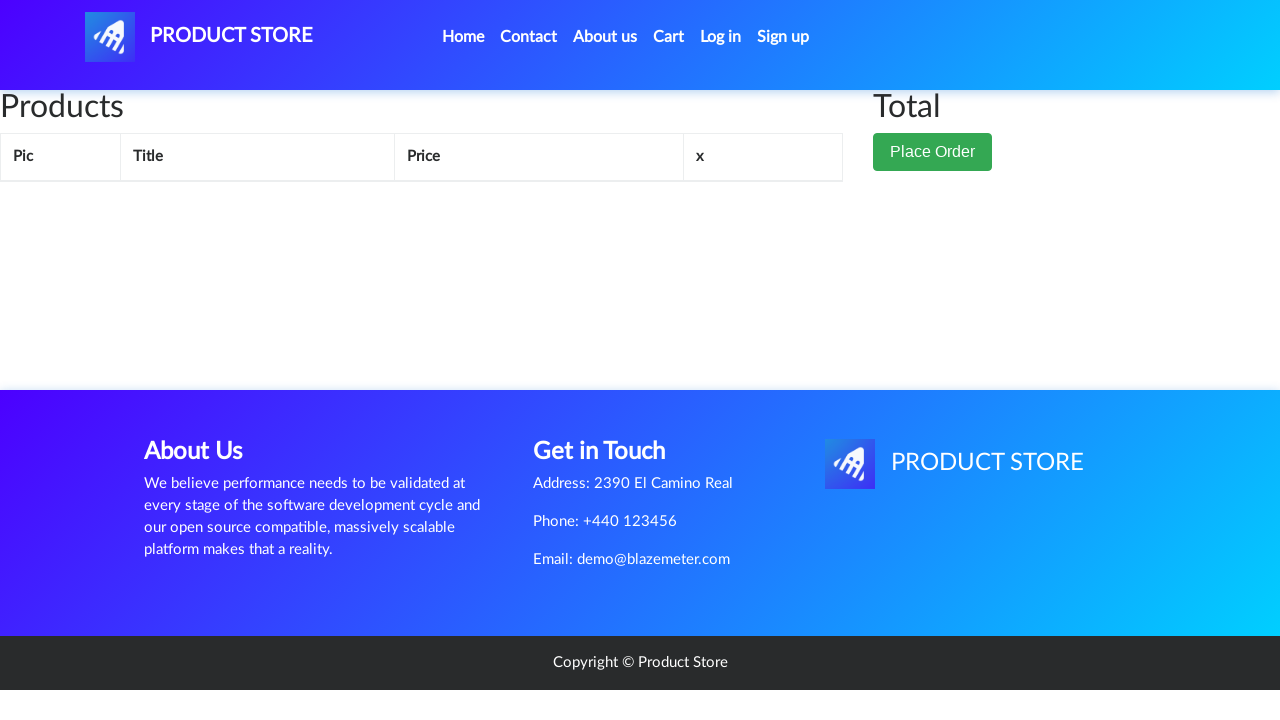

Verified fourth column header is 'x'
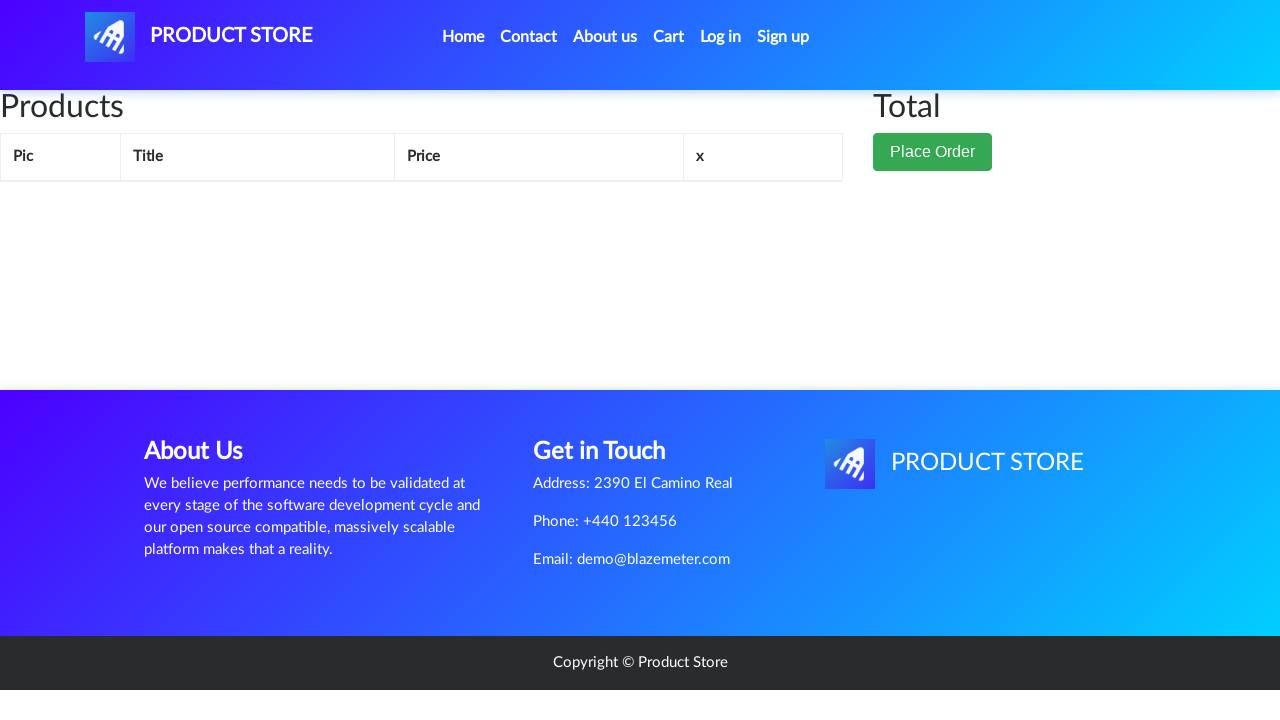

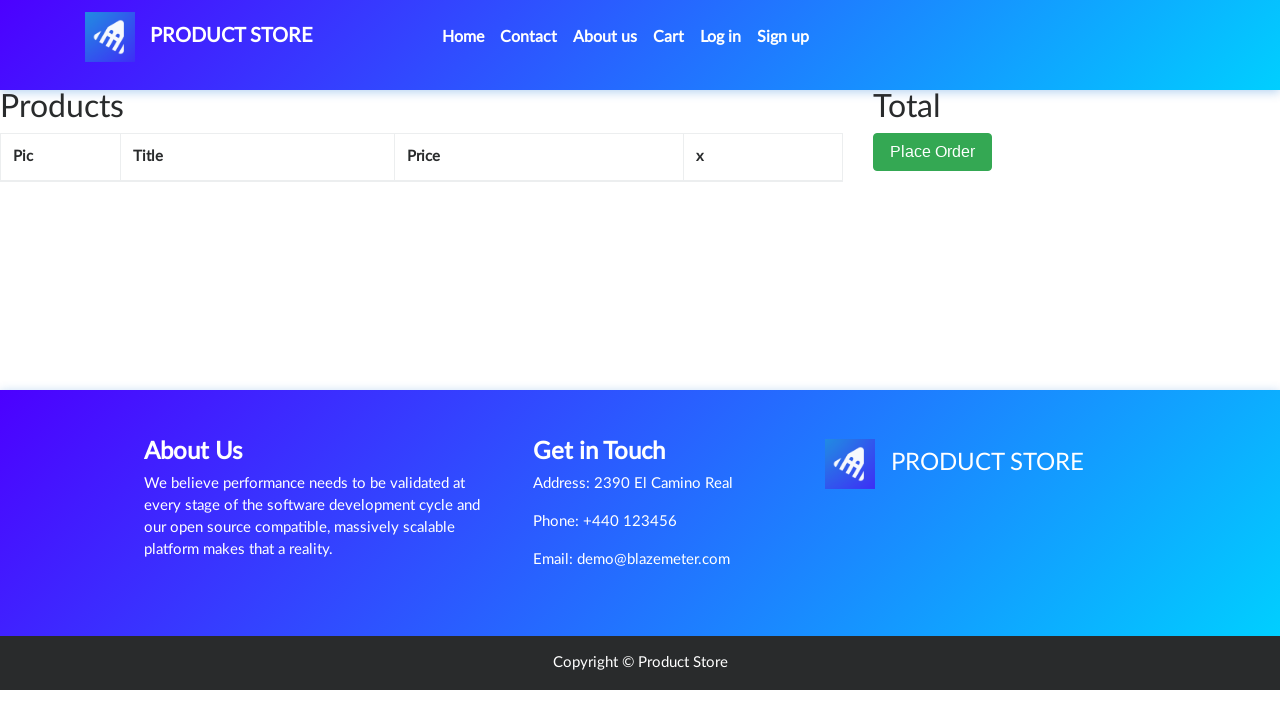